Tests that a number input field accepts numeric values by entering "123" and verifying the value is stored correctly

Starting URL: http://the-internet.herokuapp.com/inputs

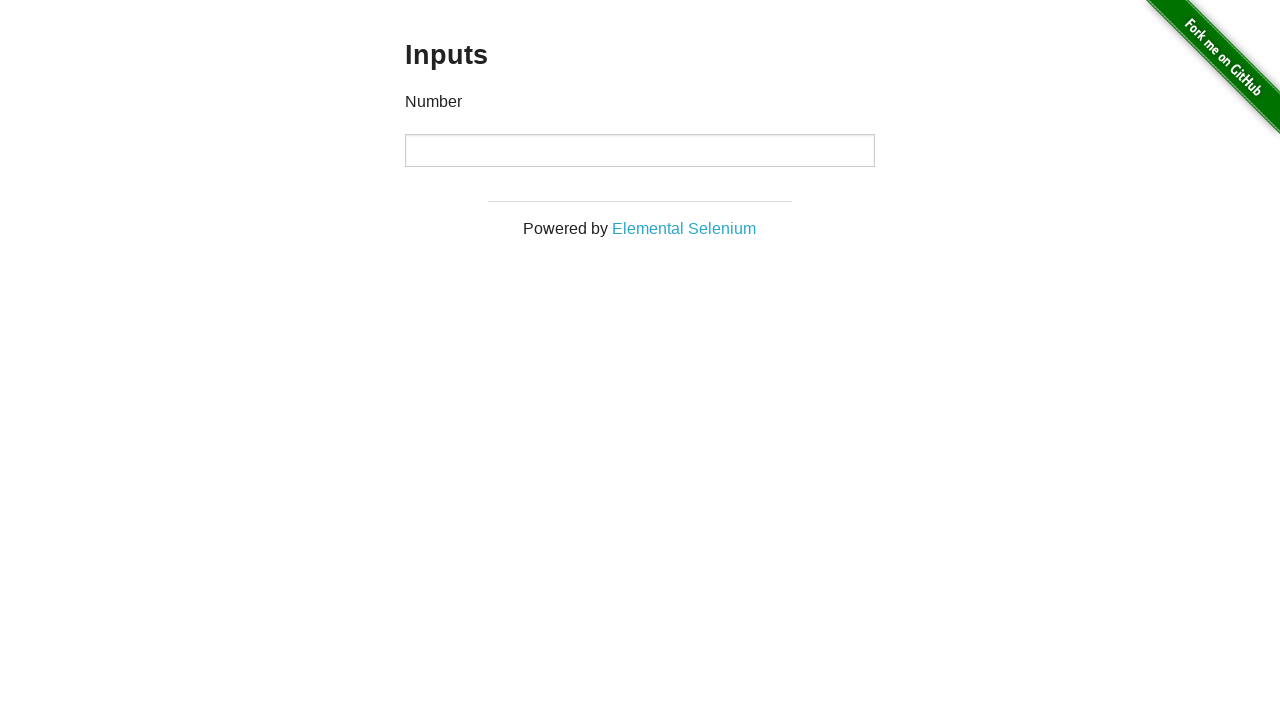

Filled number input field with '123' on input[type='number']
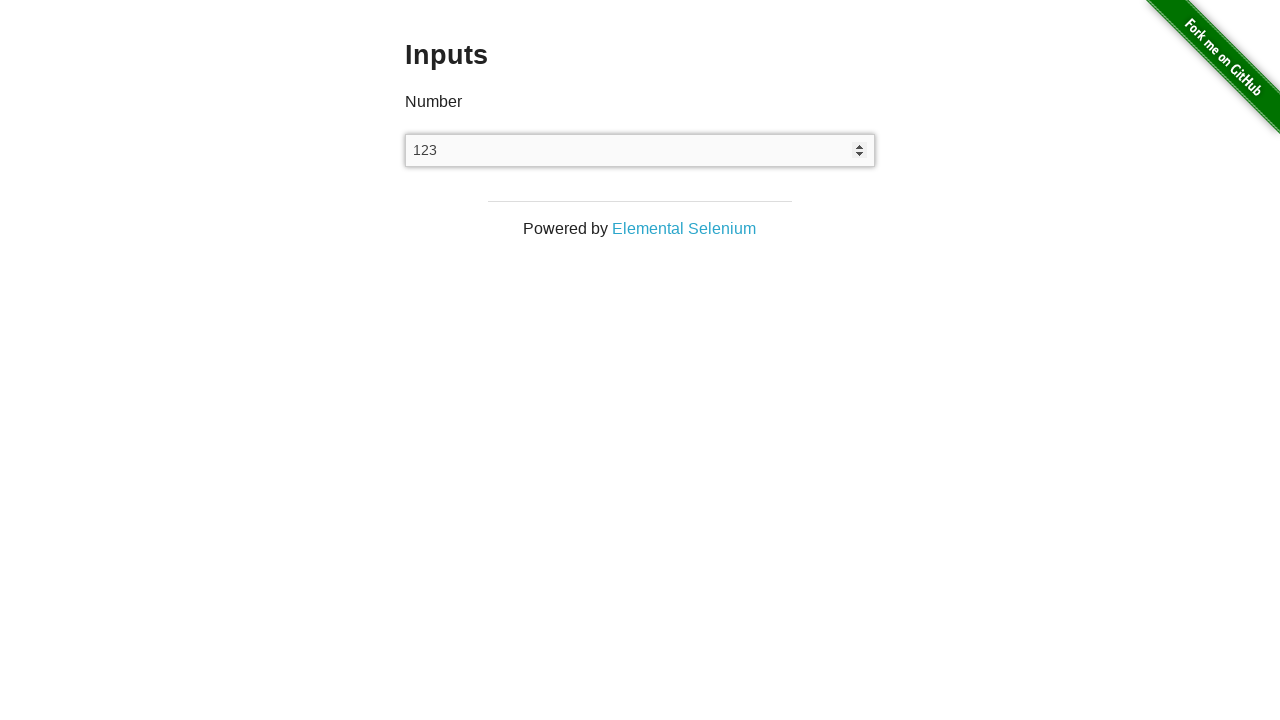

Verified number input field contains '123'
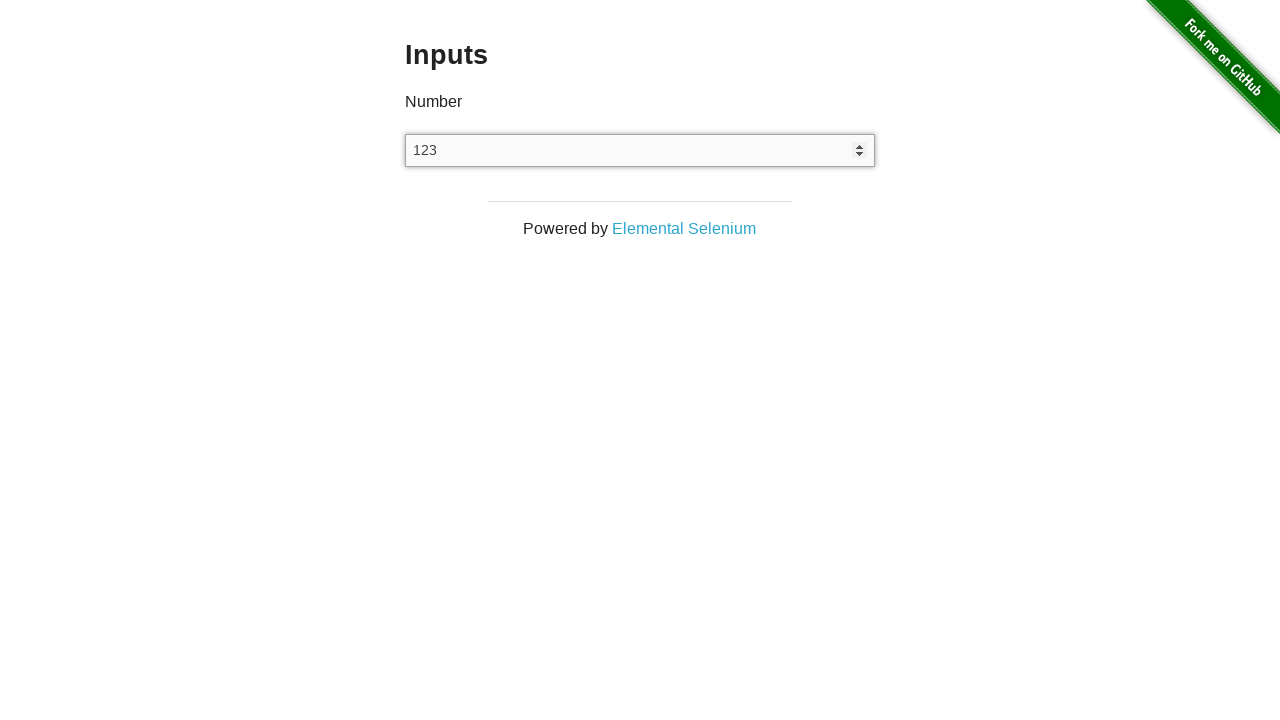

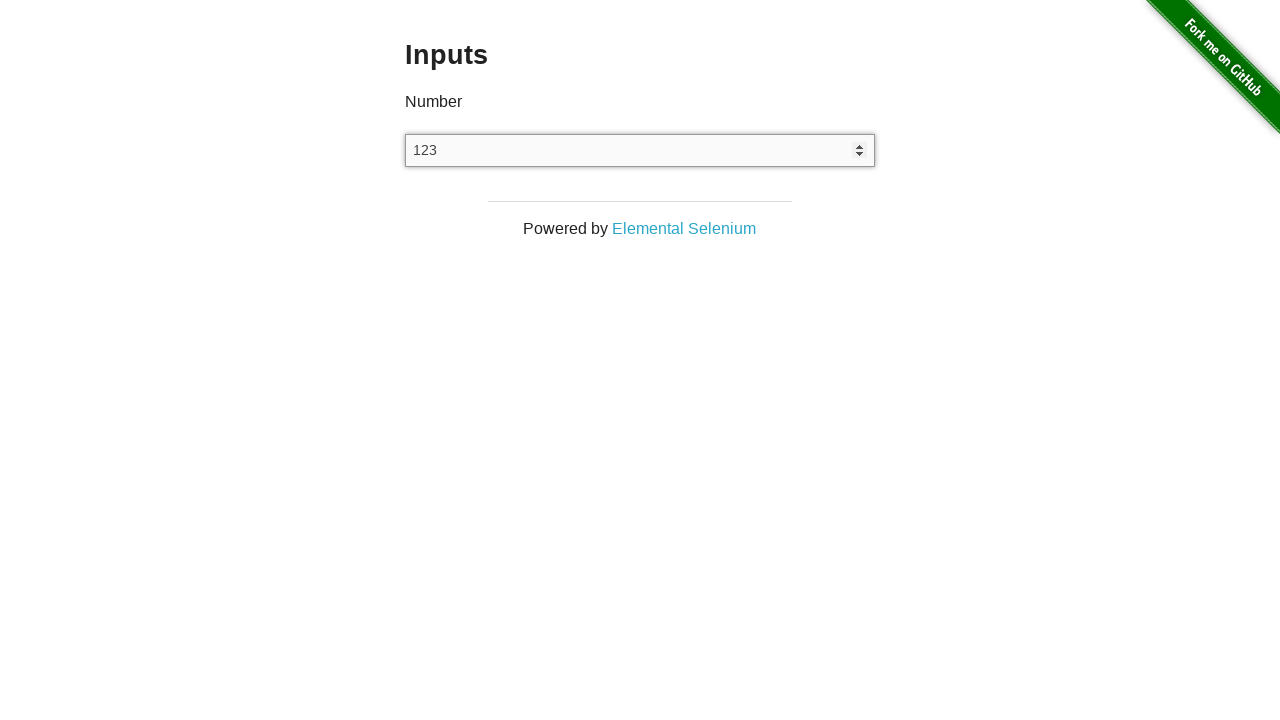